Tests the Python.org search functionality by entering "pycon" as a search query and submitting the form

Starting URL: https://www.python.org

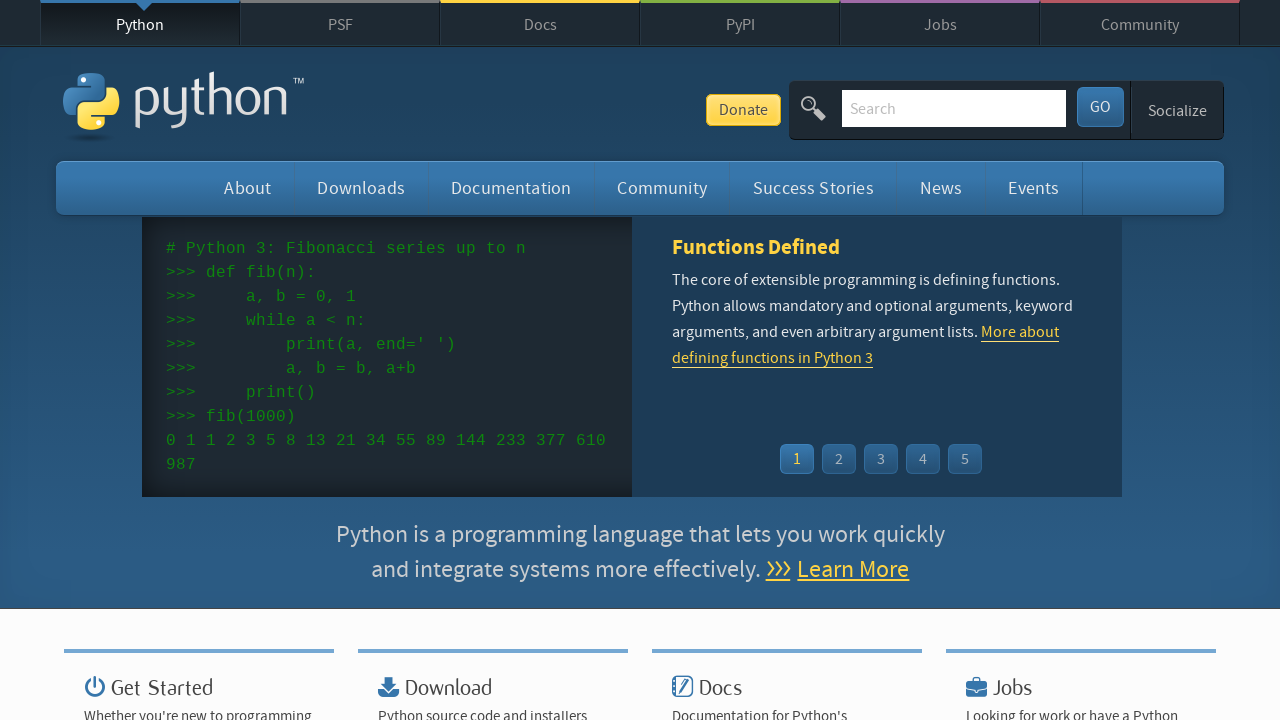

Verified that 'Python' is present in the page title
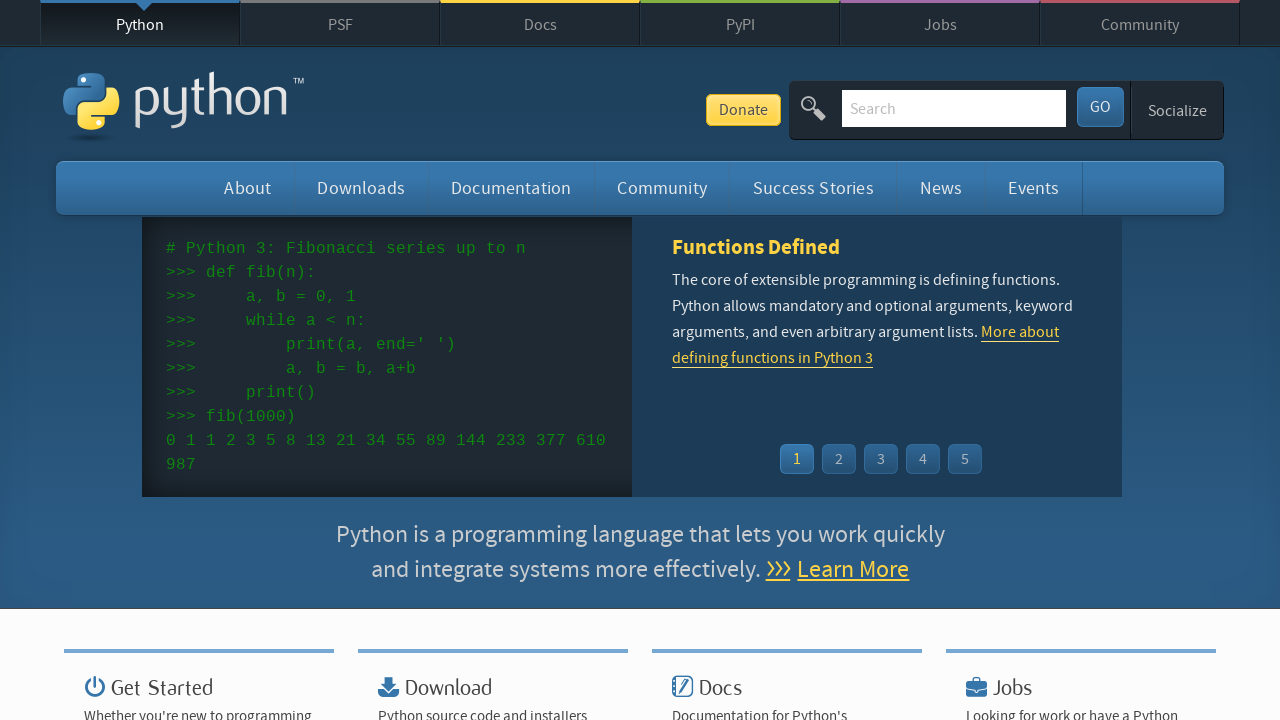

Filled search box with 'pycon' query on input[name='q']
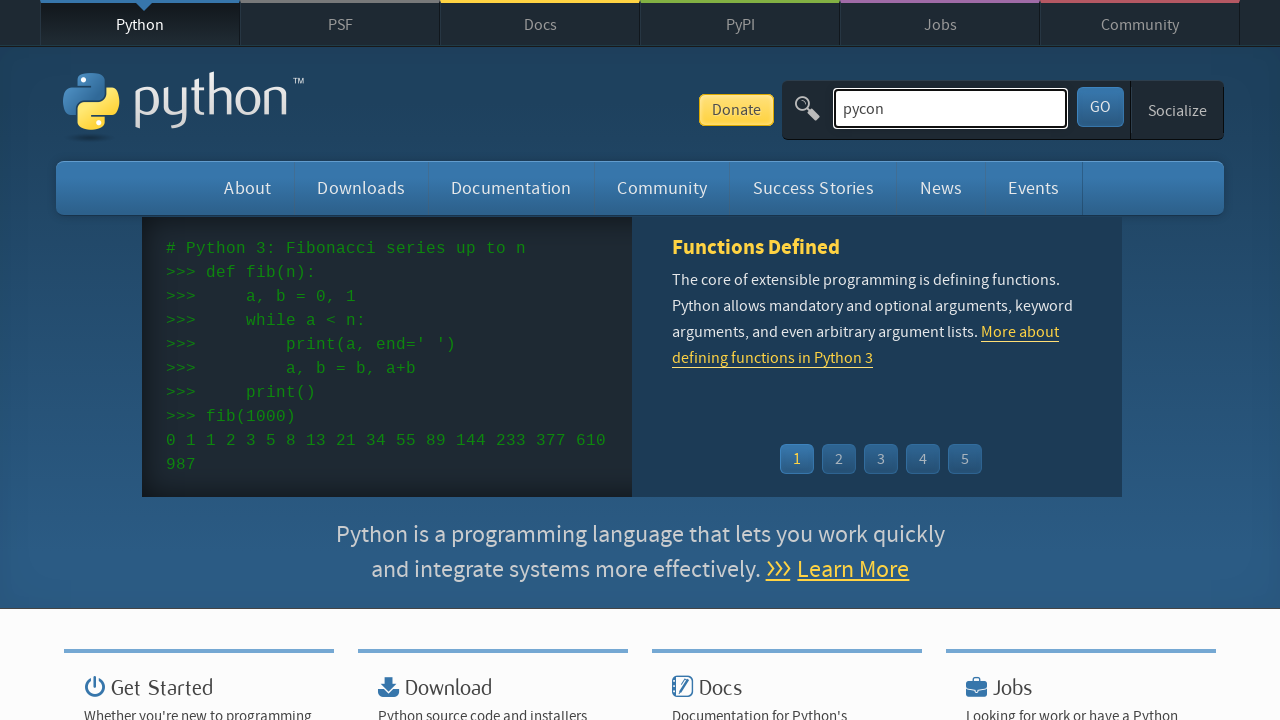

Pressed Enter to submit the search form on input[name='q']
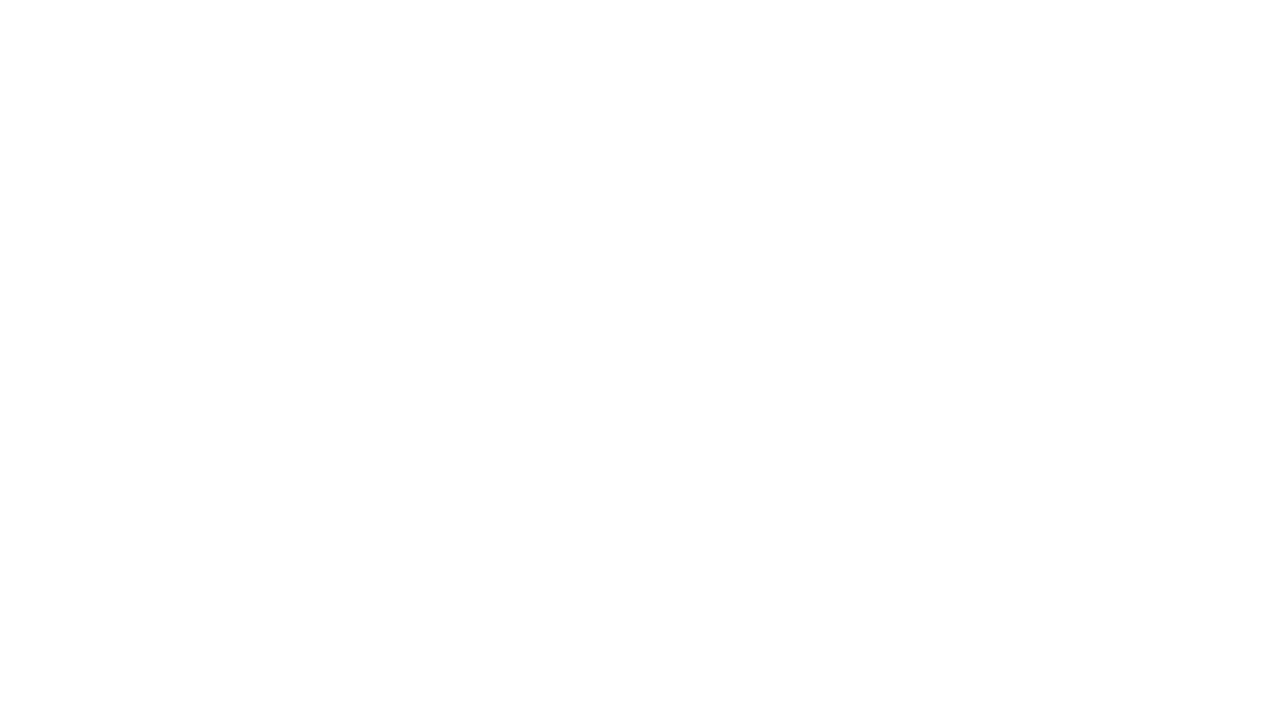

Waited for search results to load (network idle)
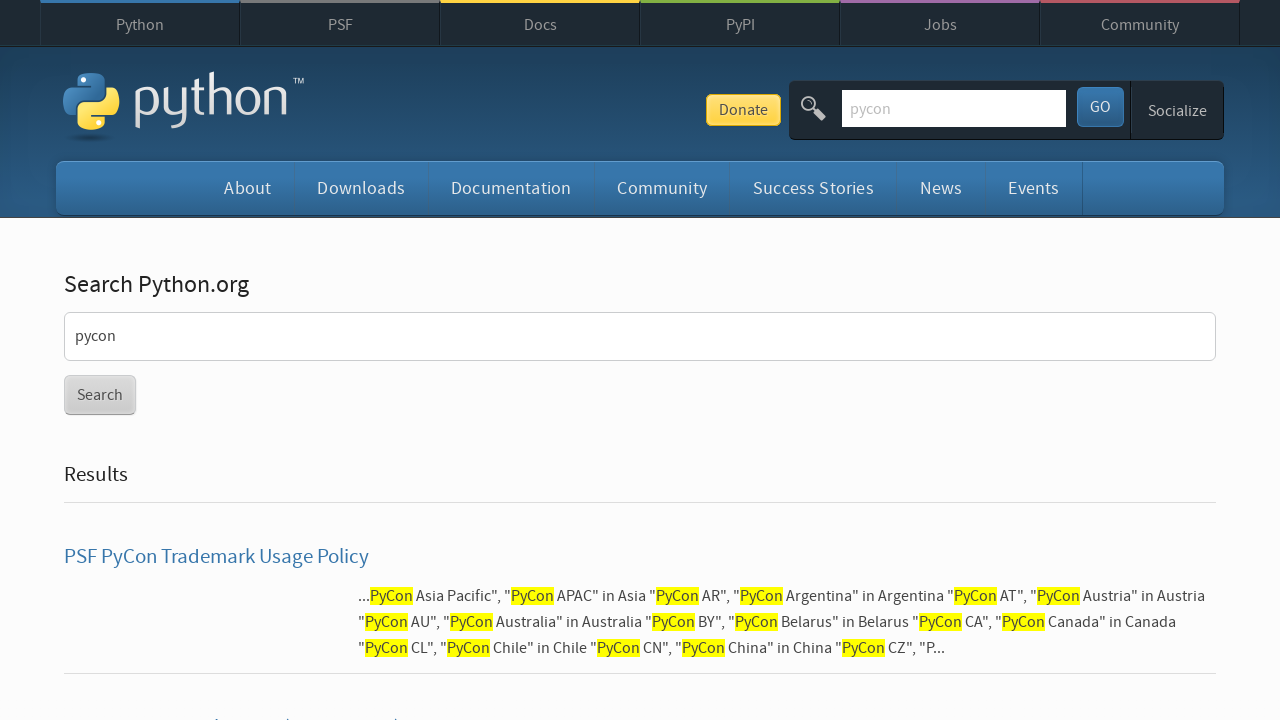

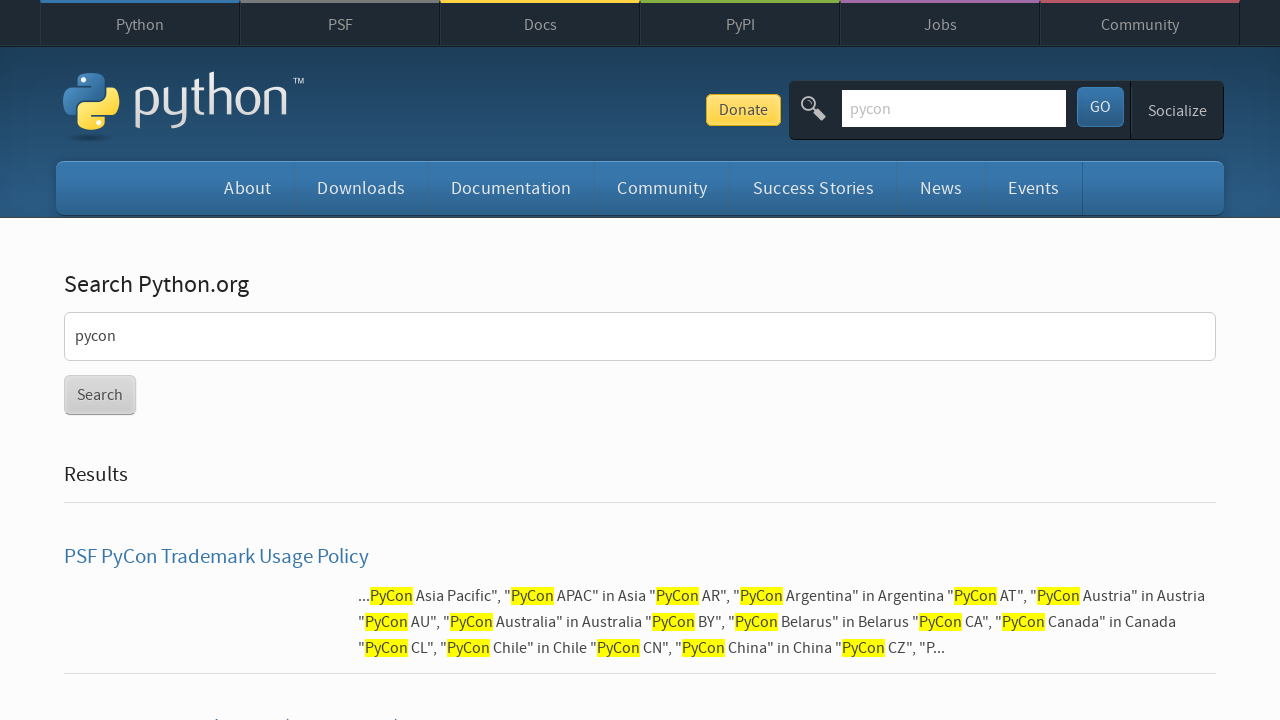